Tests that new todo items are appended to the bottom of the list and the counter shows correct count

Starting URL: https://demo.playwright.dev/todomvc

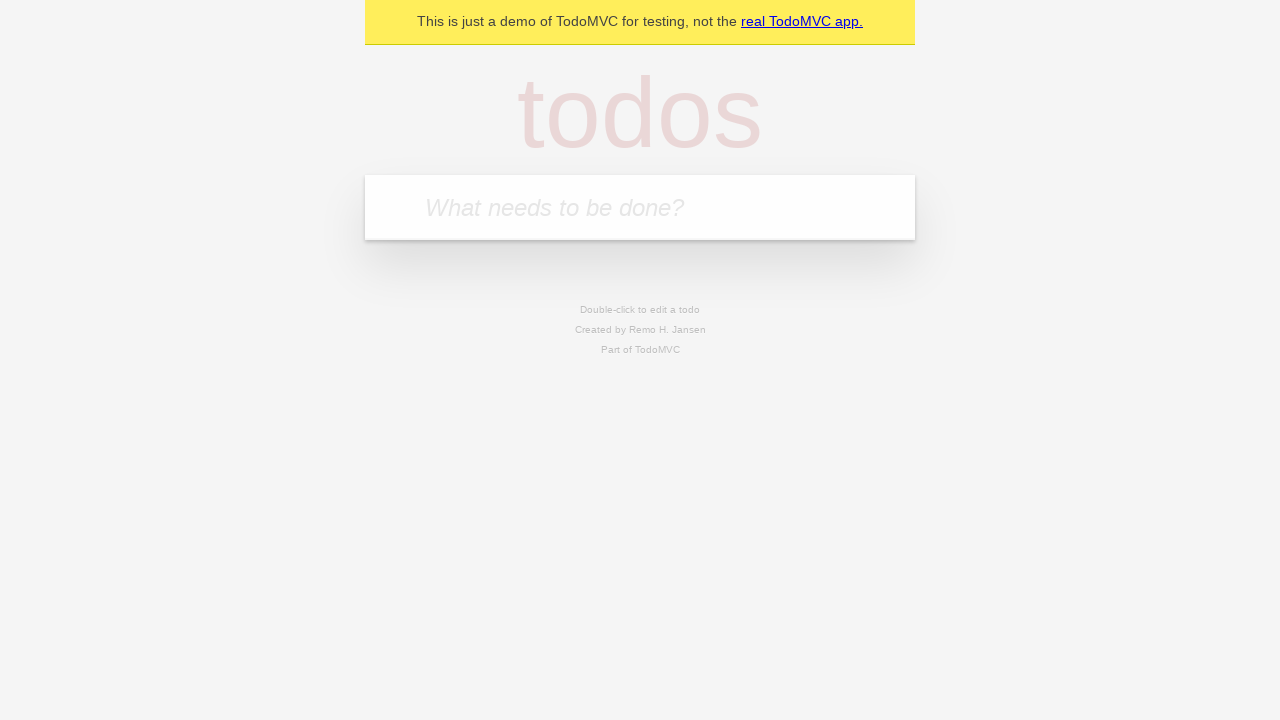

Navigated to TodoMVC application
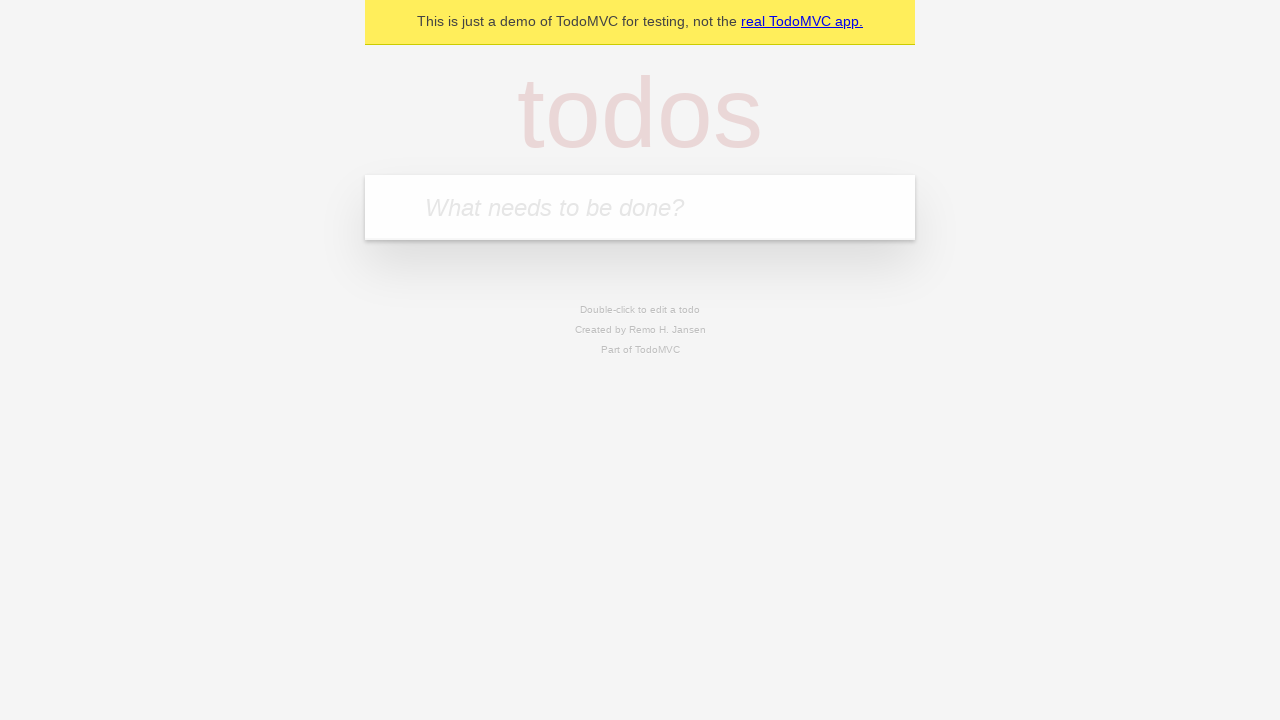

Located the new todo input field
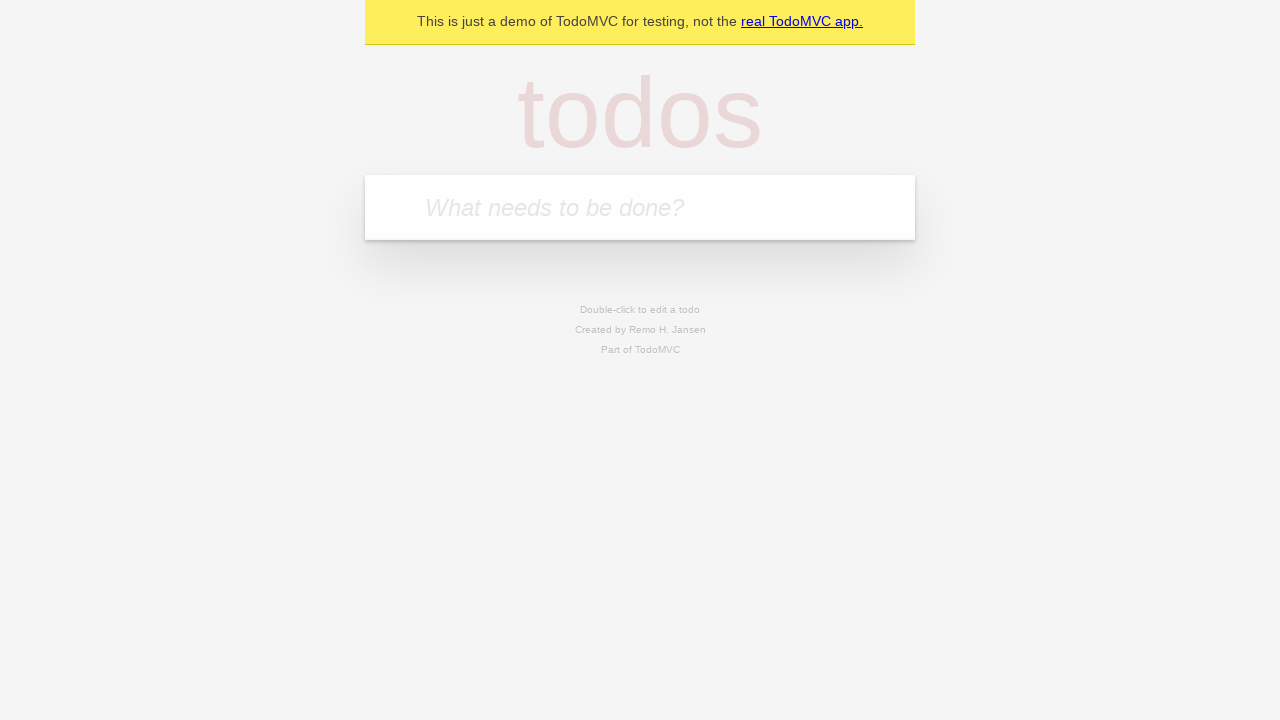

Filled todo input with 'buy some cheese' on internal:attr=[placeholder="What needs to be done?"i]
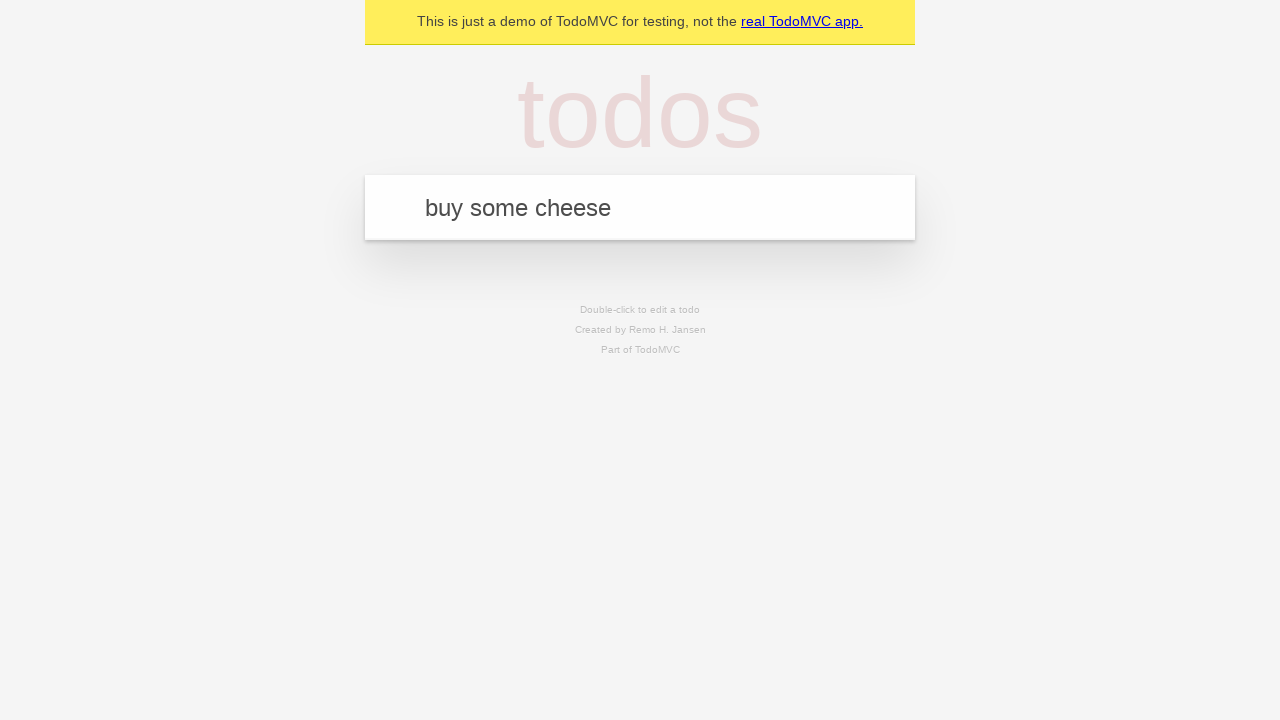

Pressed Enter to add 'buy some cheese' to the list on internal:attr=[placeholder="What needs to be done?"i]
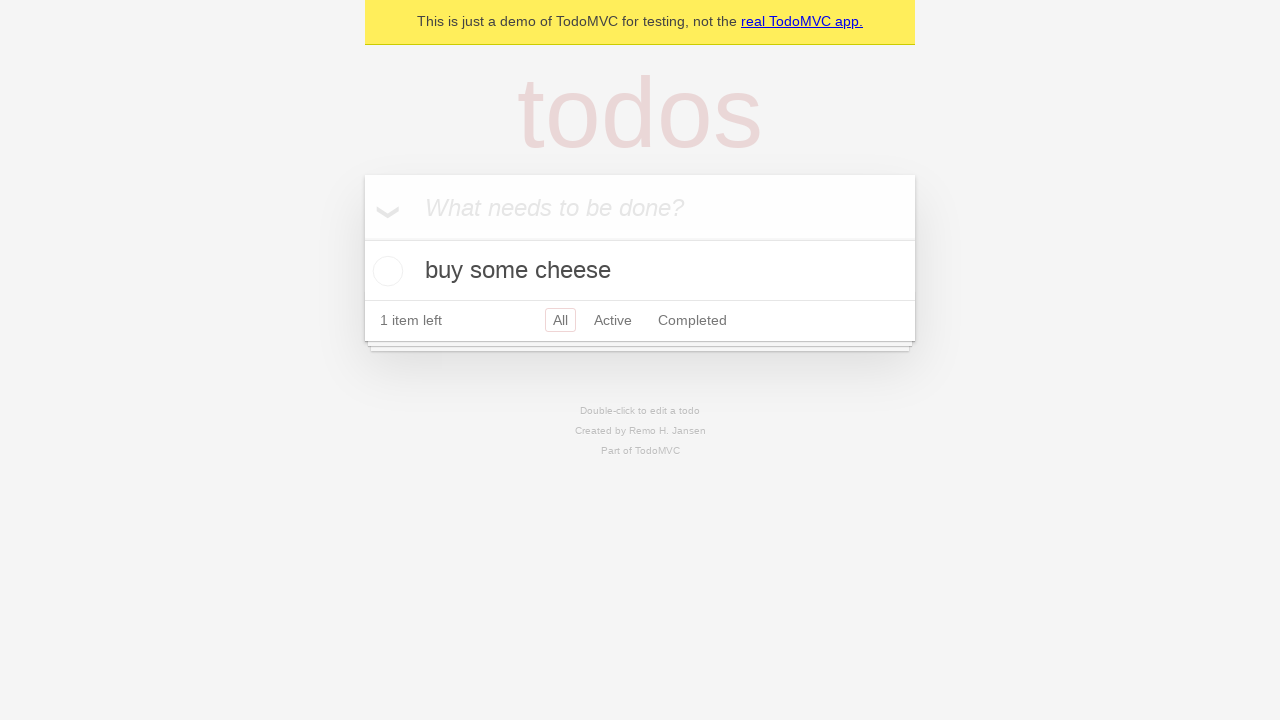

Filled todo input with 'feed the cat' on internal:attr=[placeholder="What needs to be done?"i]
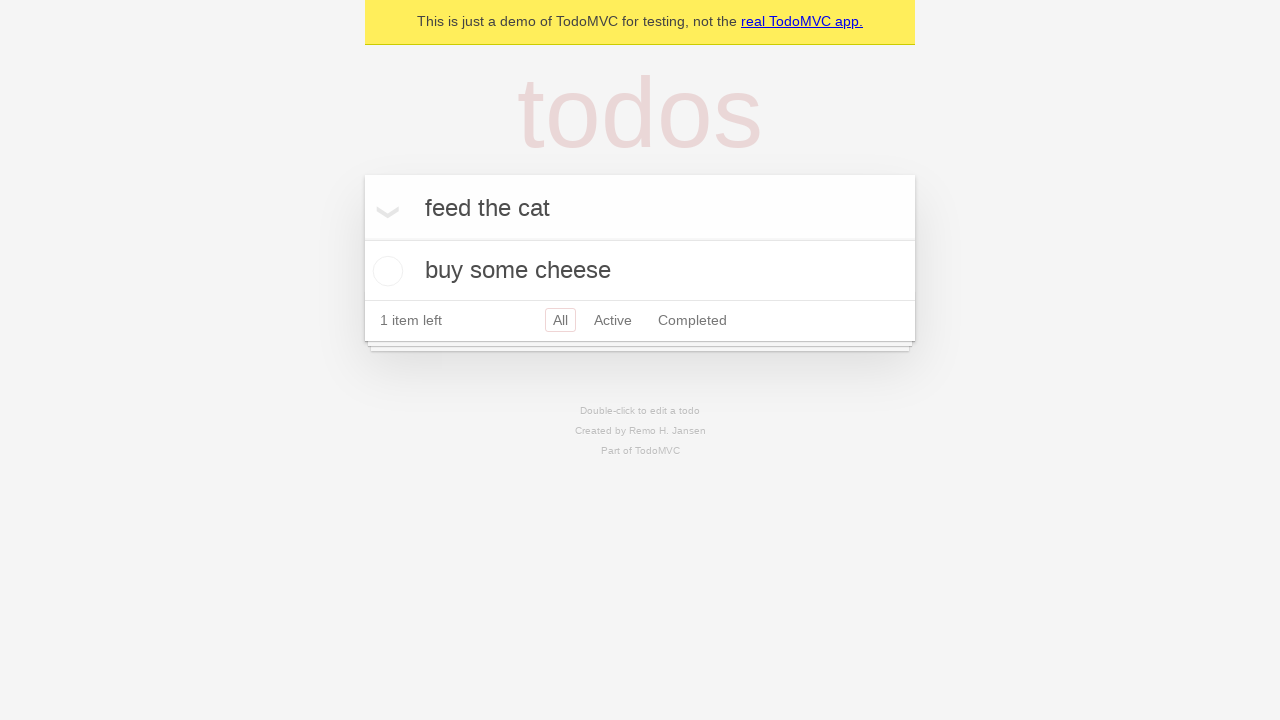

Pressed Enter to add 'feed the cat' to the list on internal:attr=[placeholder="What needs to be done?"i]
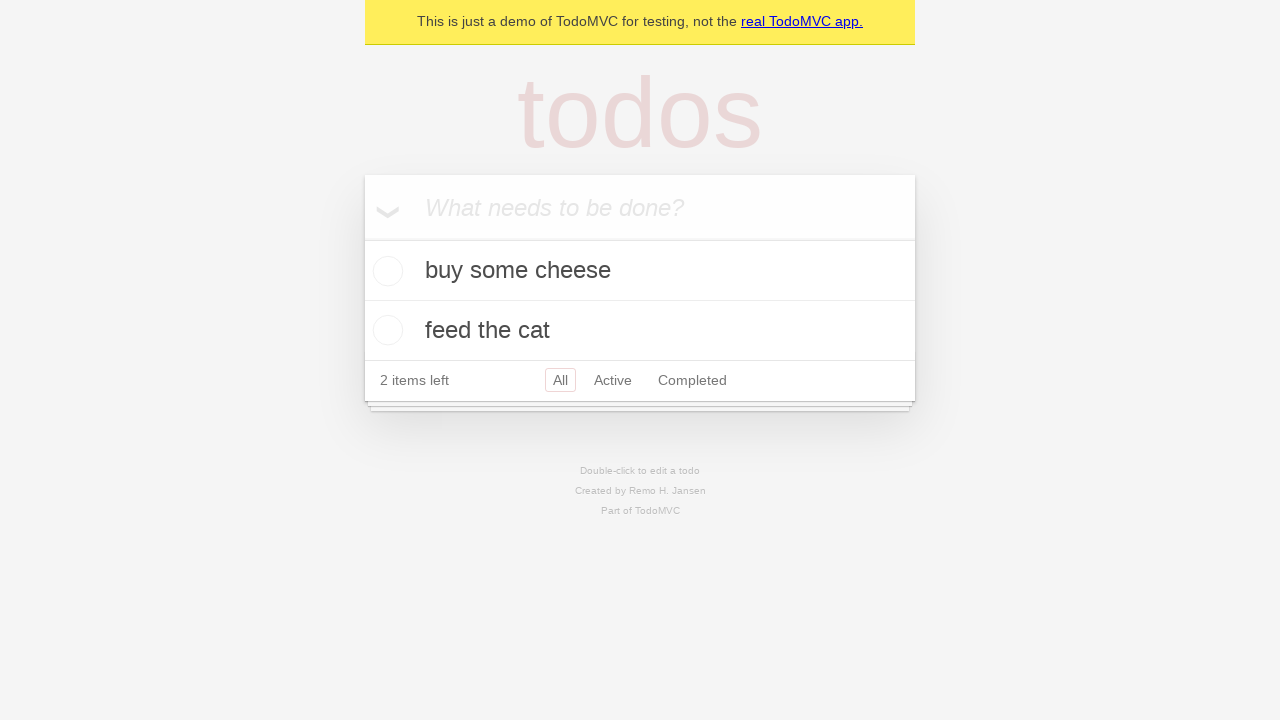

Filled todo input with 'book a doctors appointment' on internal:attr=[placeholder="What needs to be done?"i]
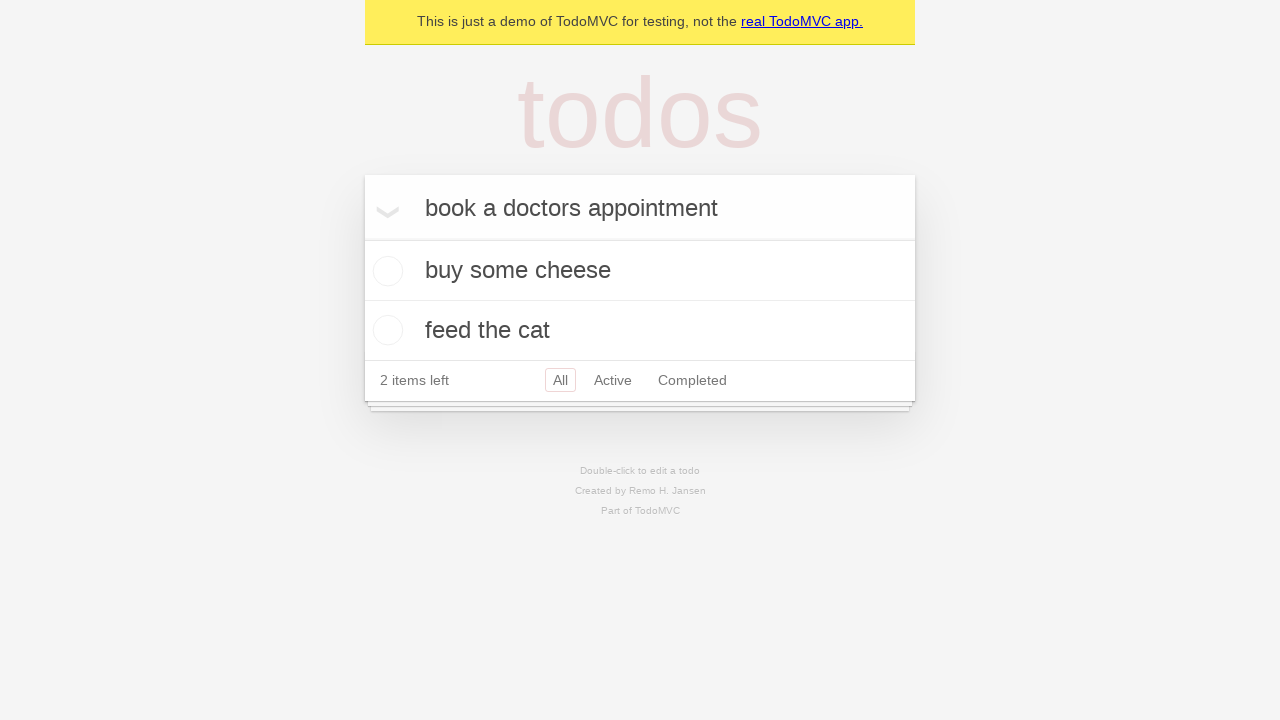

Pressed Enter to add 'book a doctors appointment' to the list on internal:attr=[placeholder="What needs to be done?"i]
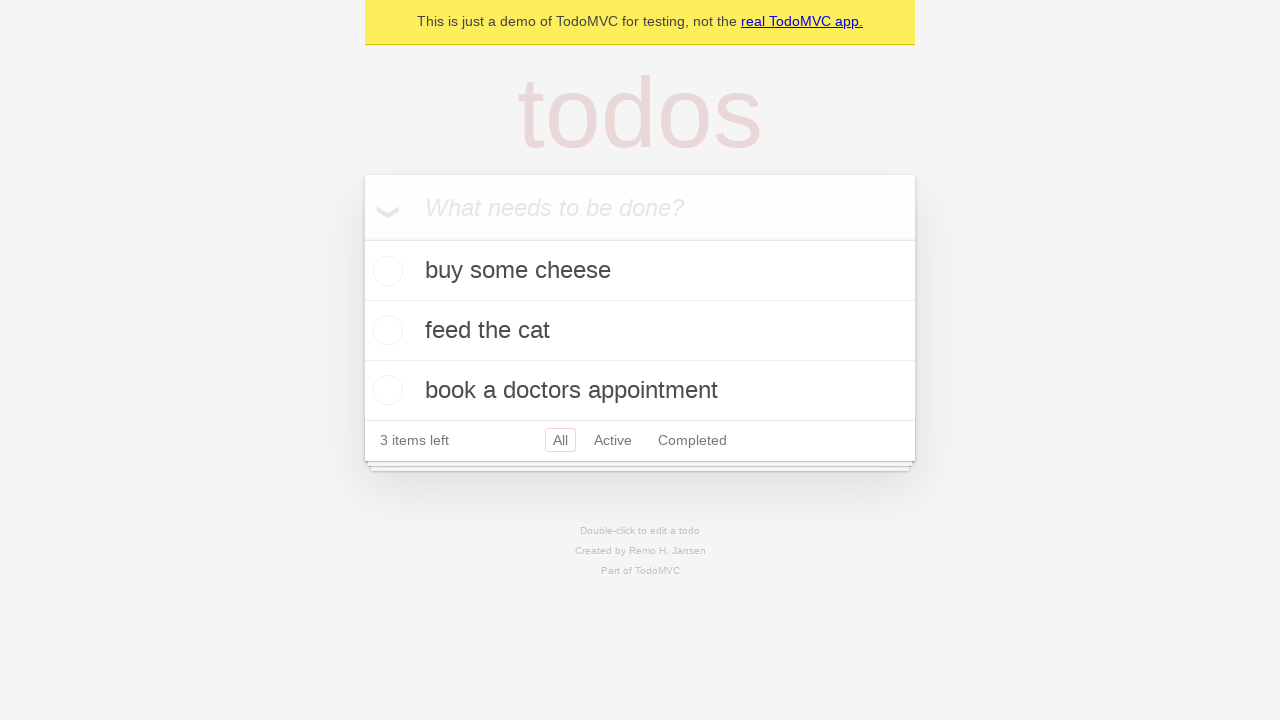

Todo counter element loaded
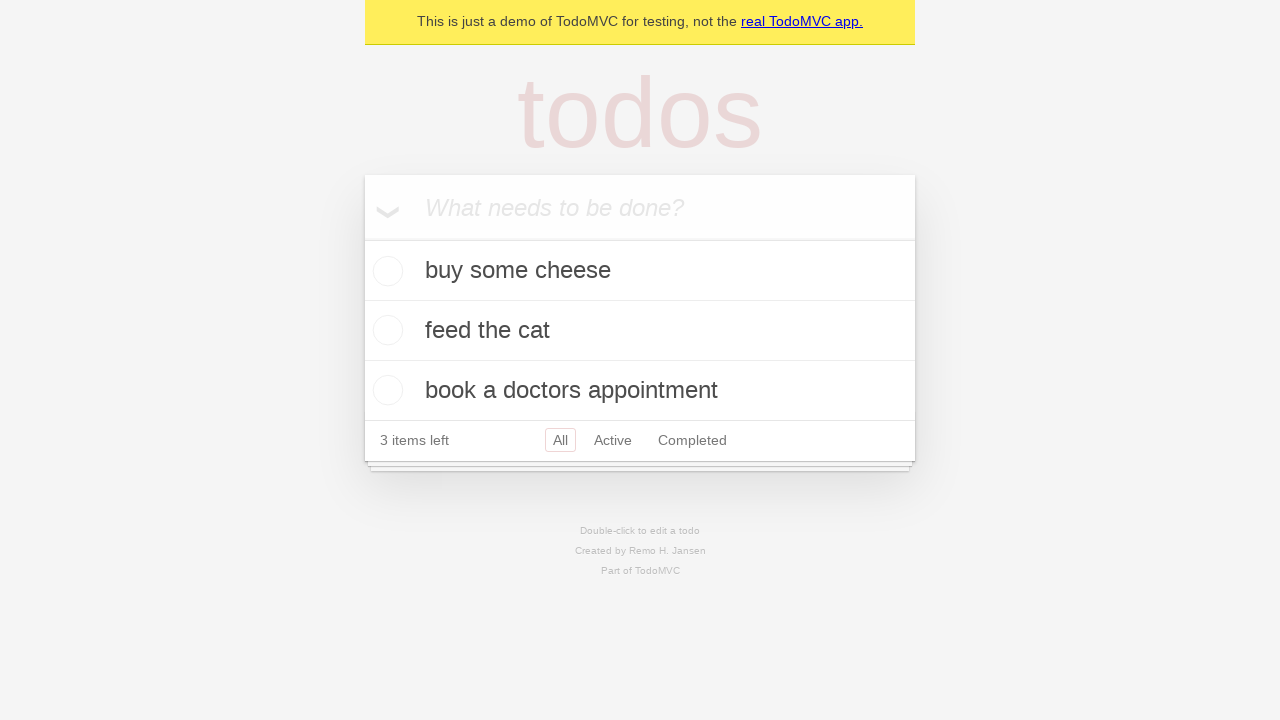

Verified that 3 items are displayed in the counter
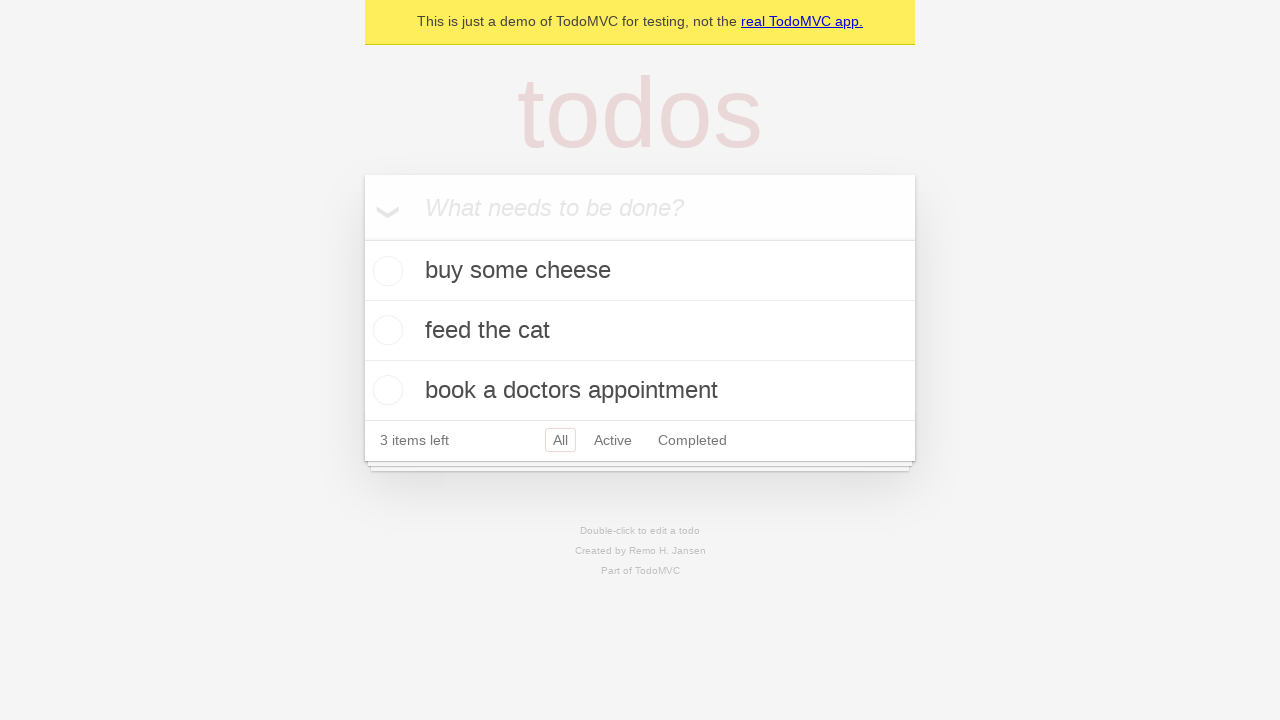

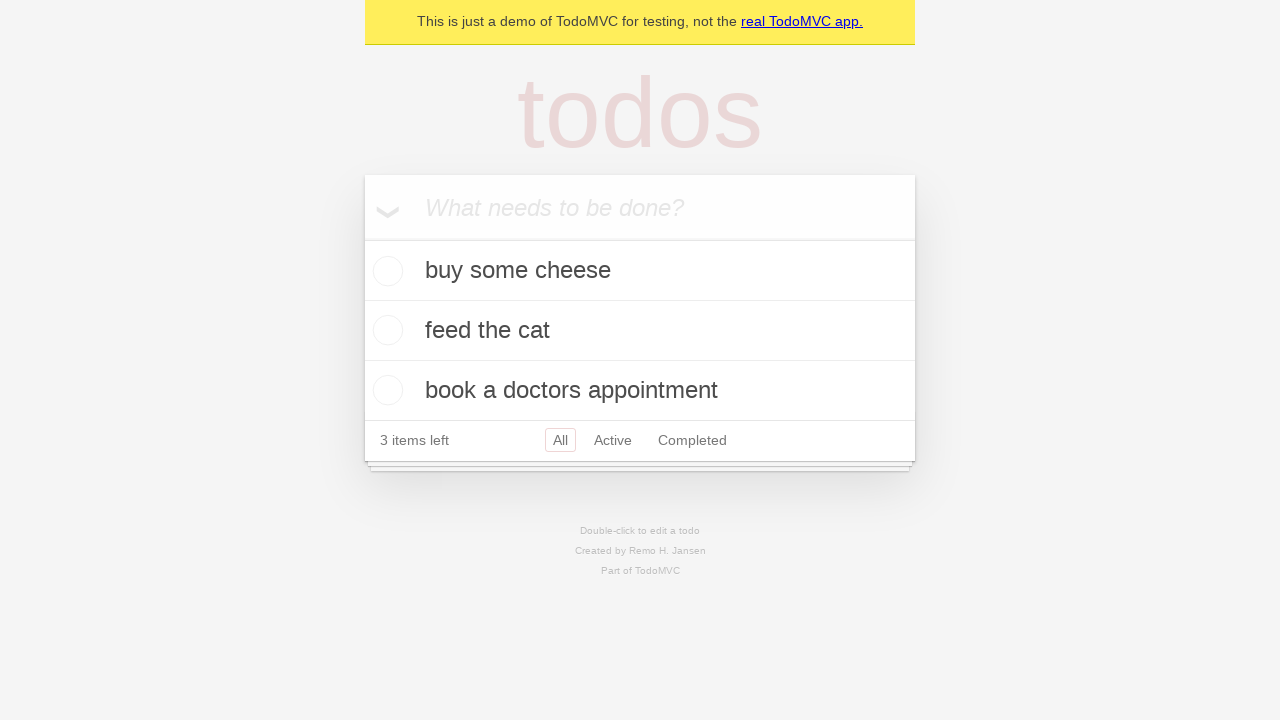